Tests multi-selection functionality on jQuery UI selectable demo by holding CTRL key and clicking multiple items, then refreshes the page

Starting URL: https://jqueryui.com/selectable/

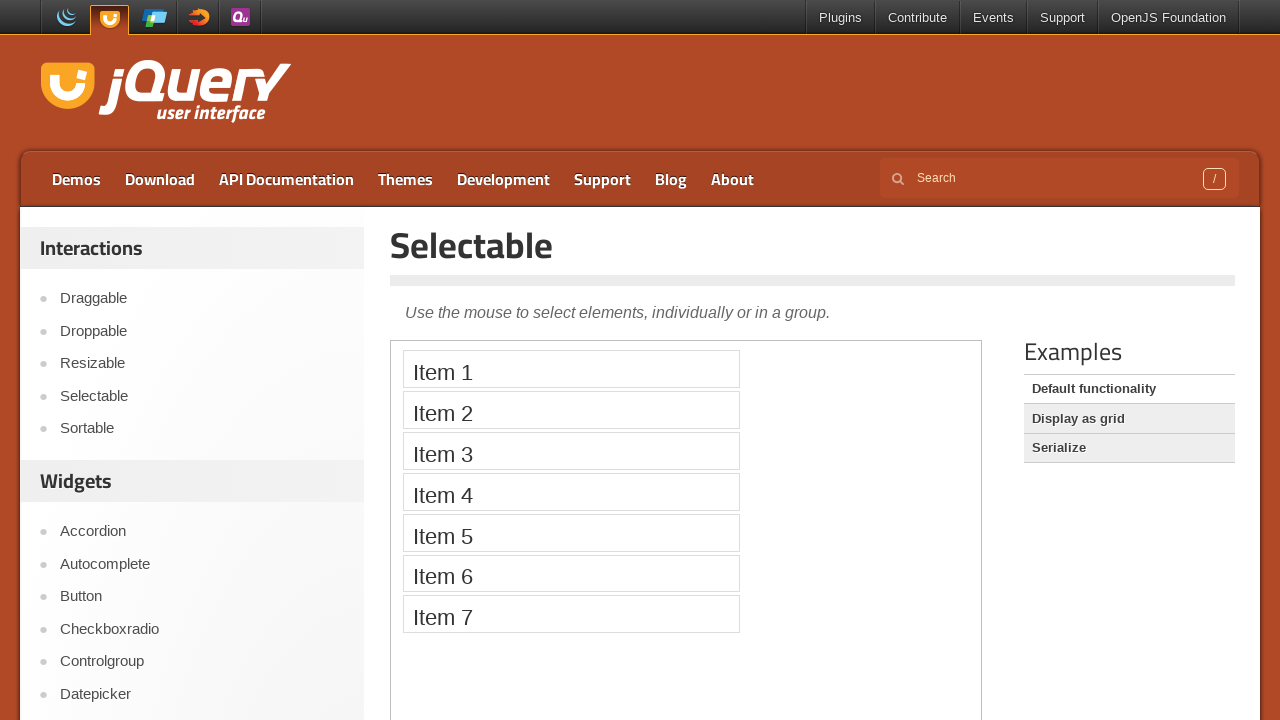

Located iframe containing the jQuery UI selectable demo
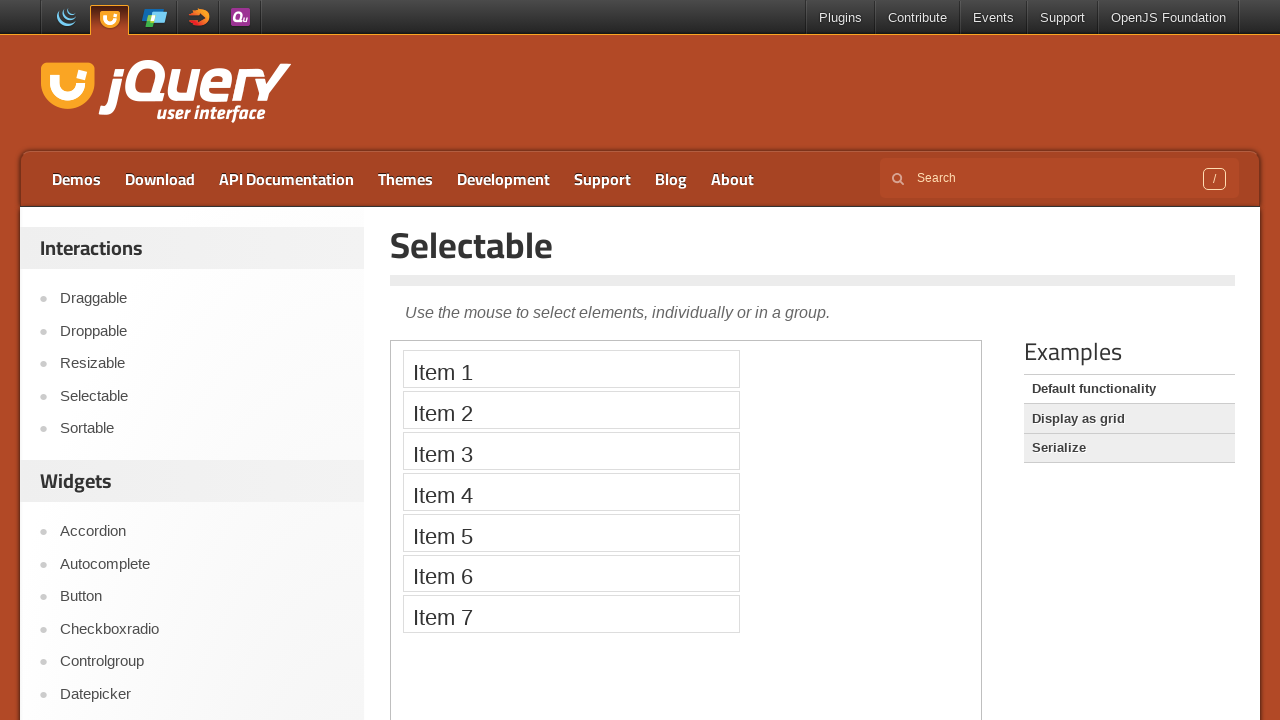

Pressed and held CTRL key for multi-selection
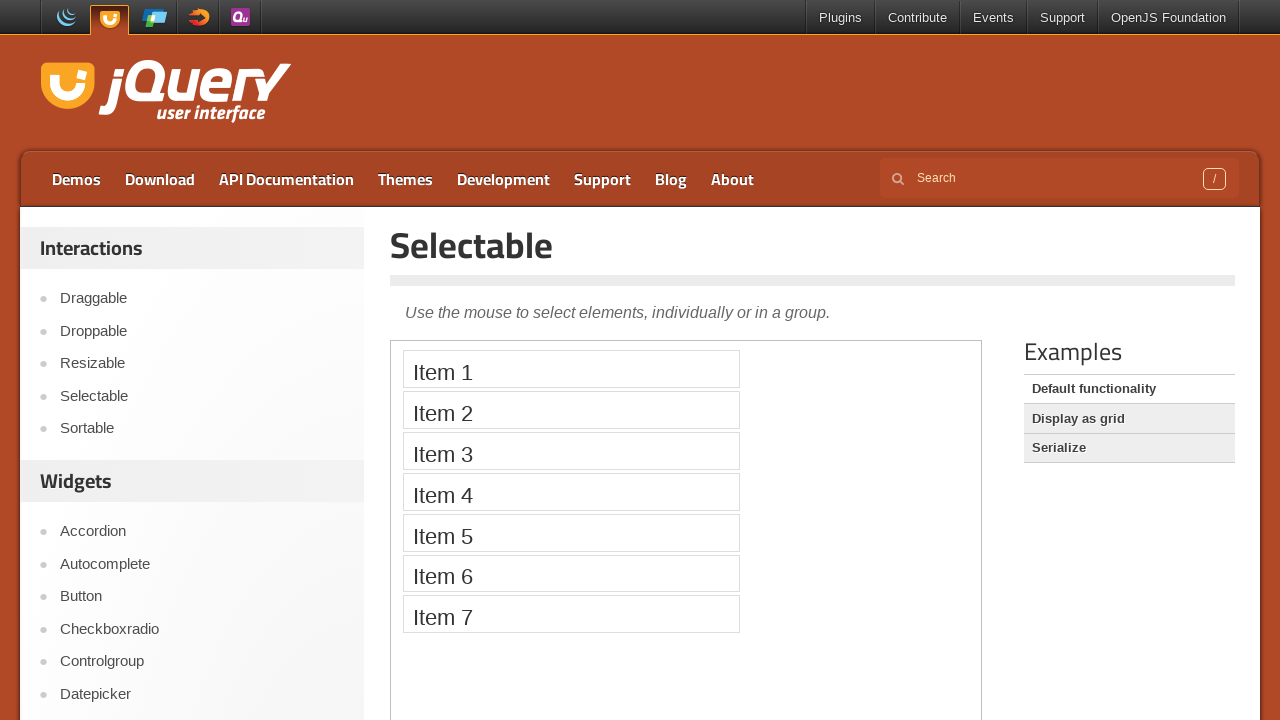

Clicked Item 1 while holding CTRL at (571, 369) on iframe.demo-frame >> internal:control=enter-frame >> text=Item 1
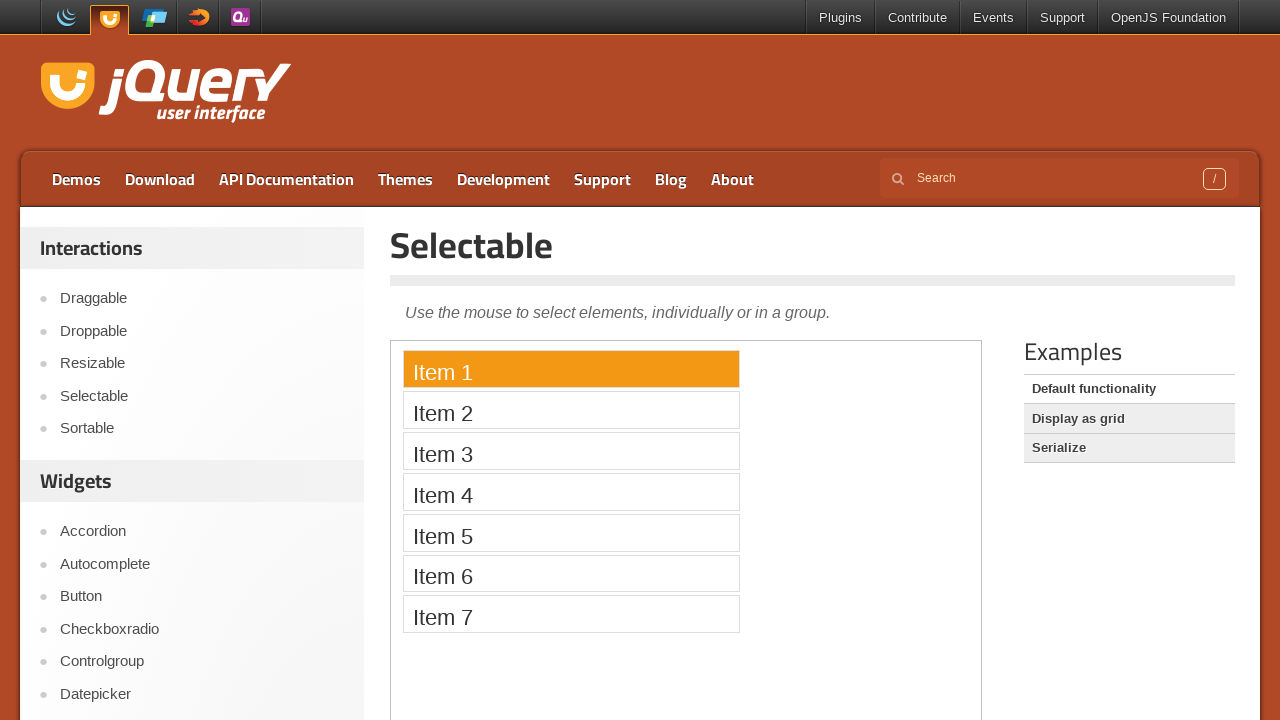

Clicked Item 3 while holding CTRL at (571, 451) on iframe.demo-frame >> internal:control=enter-frame >> text=Item 3
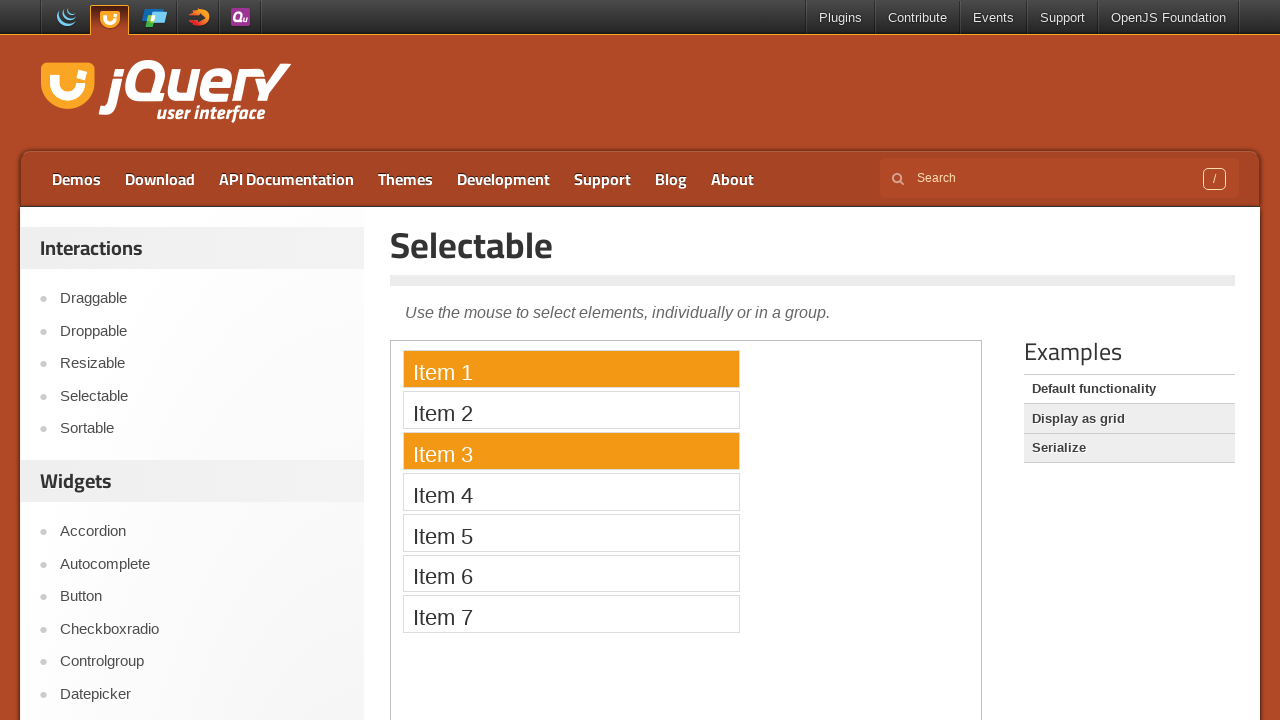

Clicked Item 5 while holding CTRL at (571, 532) on iframe.demo-frame >> internal:control=enter-frame >> text=Item 5
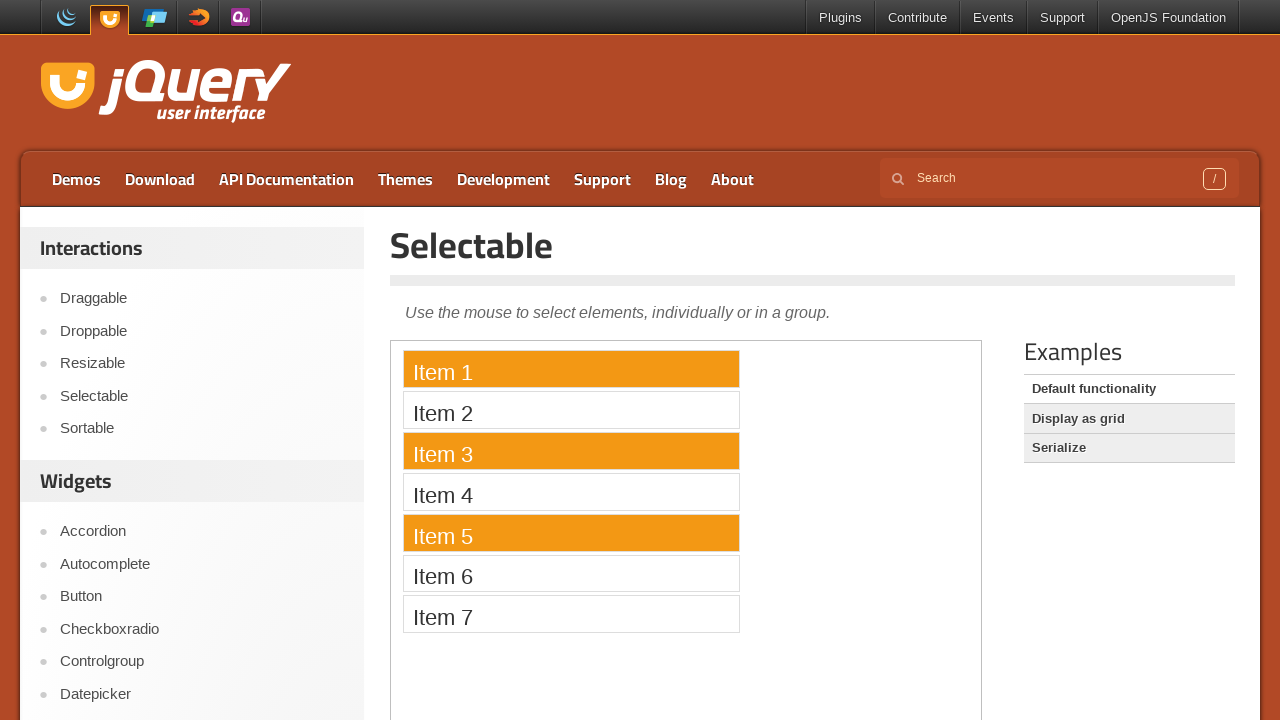

Clicked Item 7 while holding CTRL at (571, 614) on iframe.demo-frame >> internal:control=enter-frame >> text=Item 7
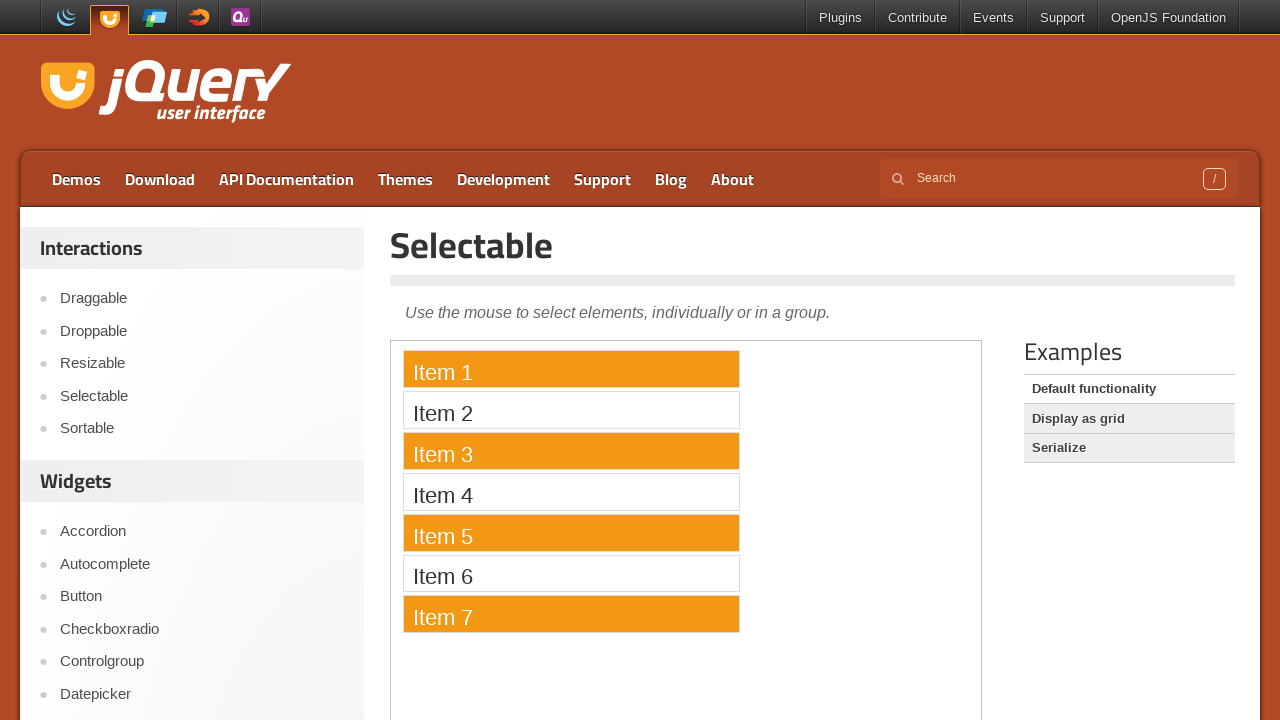

Pressed CTRL+R to refresh the page
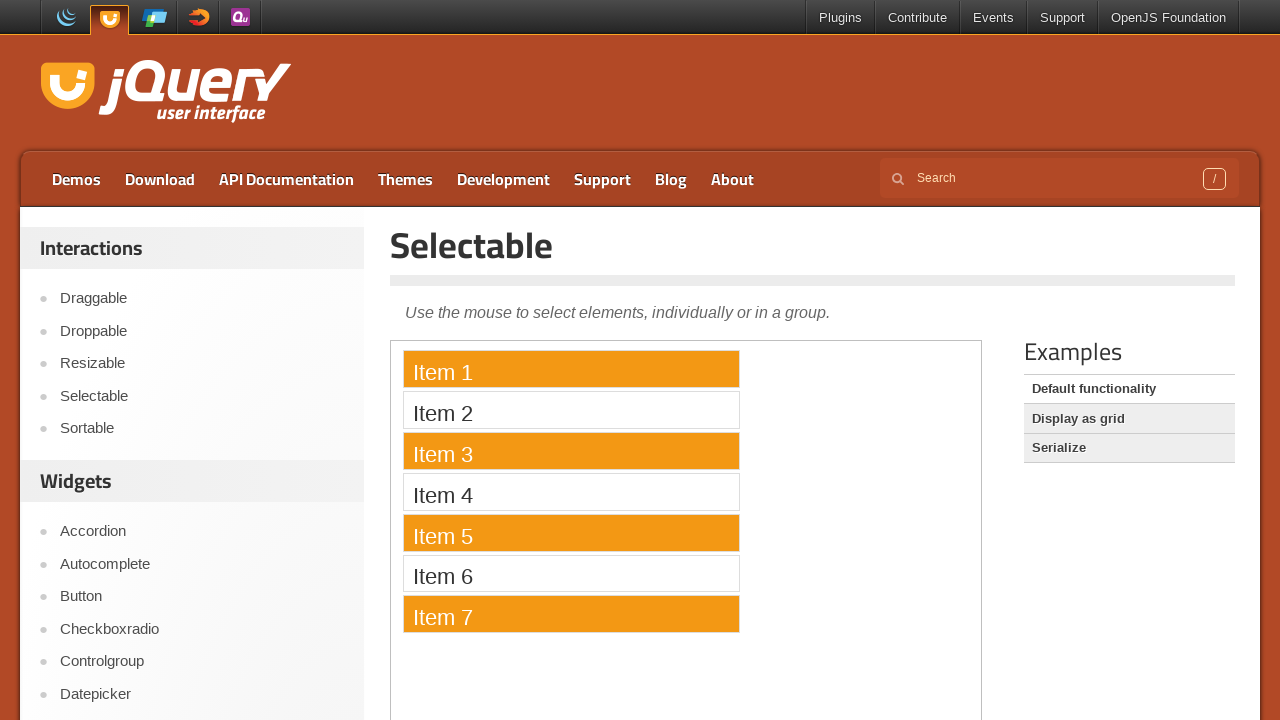

Released CTRL key
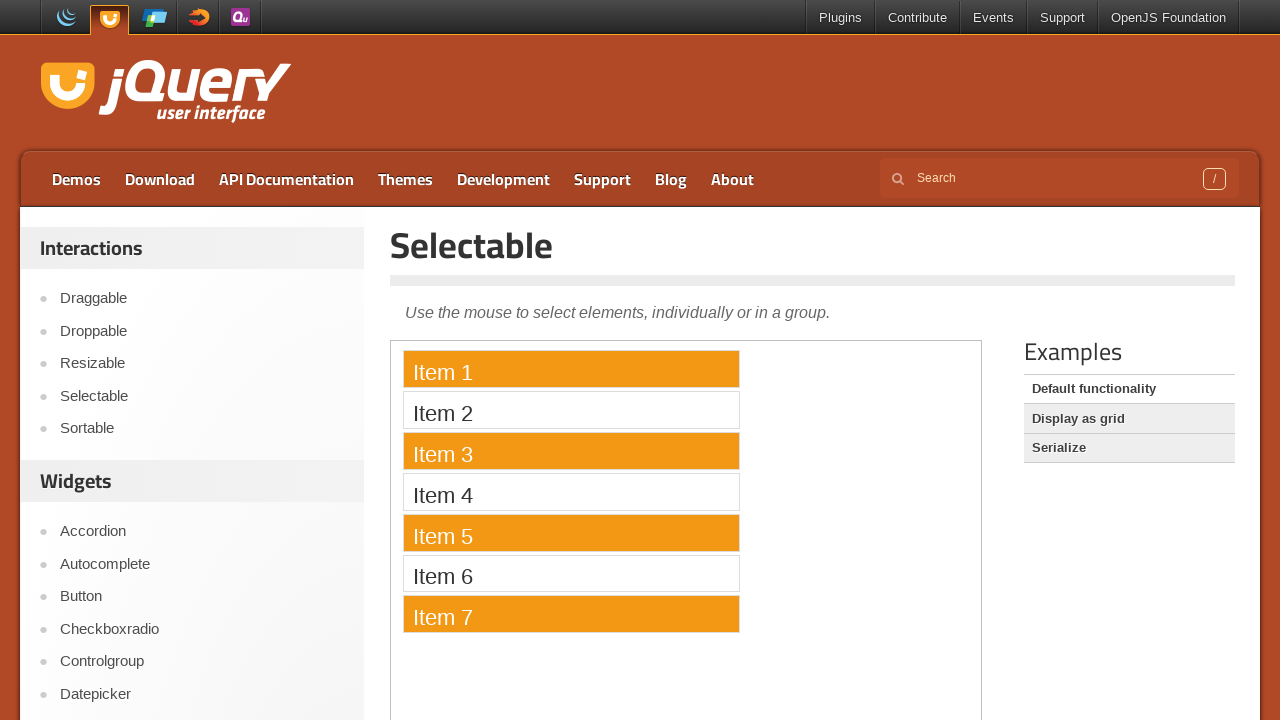

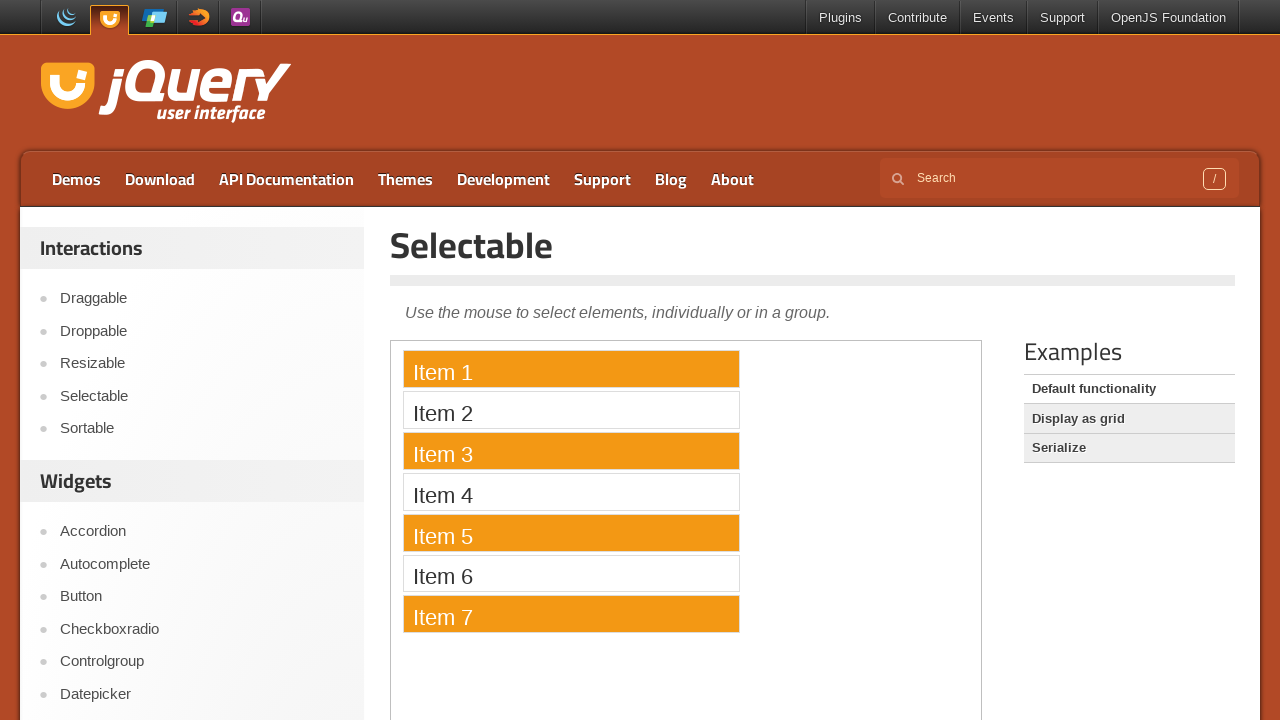